Creates a new task in TodoMVC by typing in the input field and pressing Enter, then verifies the task was added

Starting URL: https://todomvc.com/examples/emberjs/todomvc/dist/

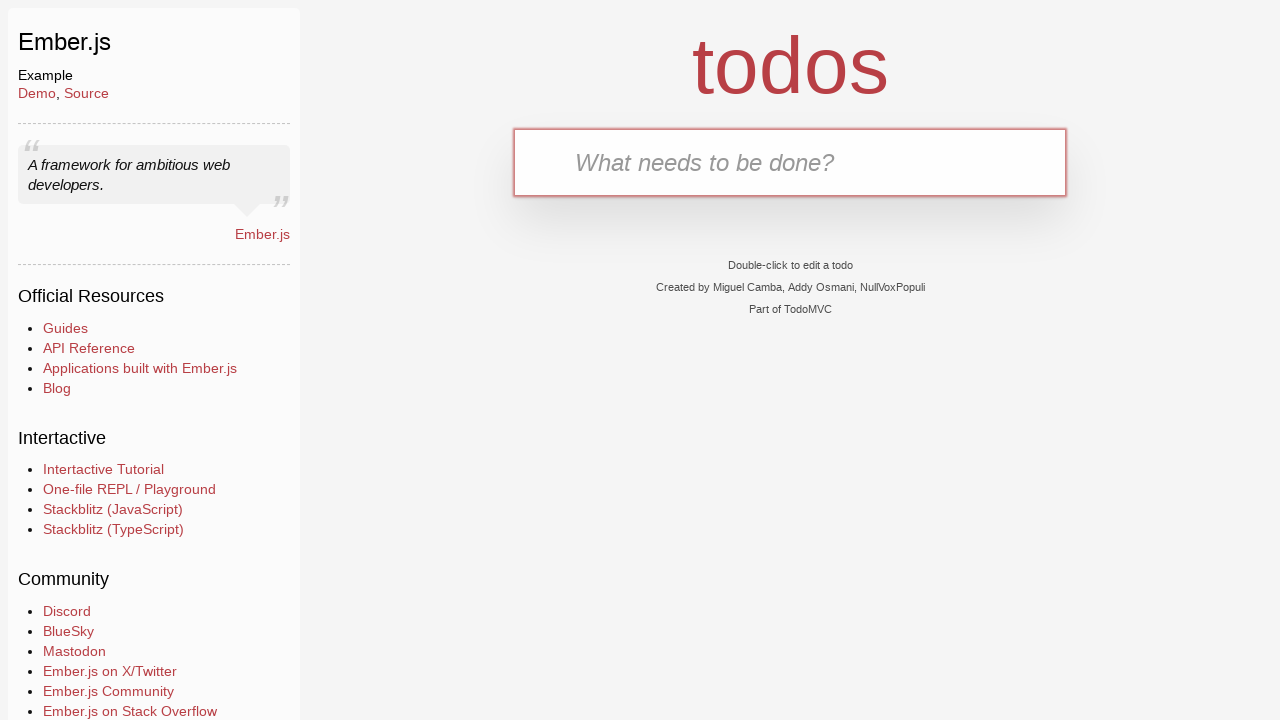

Retrieved initial task count from todo list
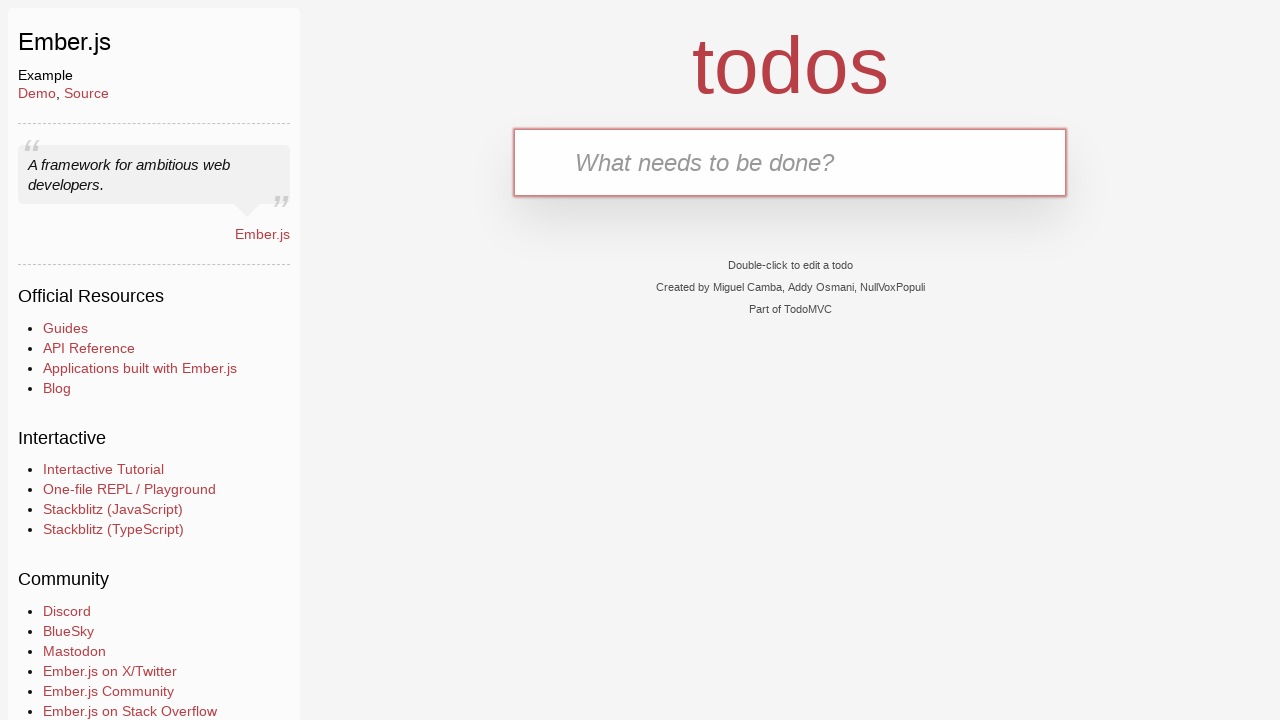

Typed new task name 'TaskCreateNewTaskCheck' into input field on .new-todo
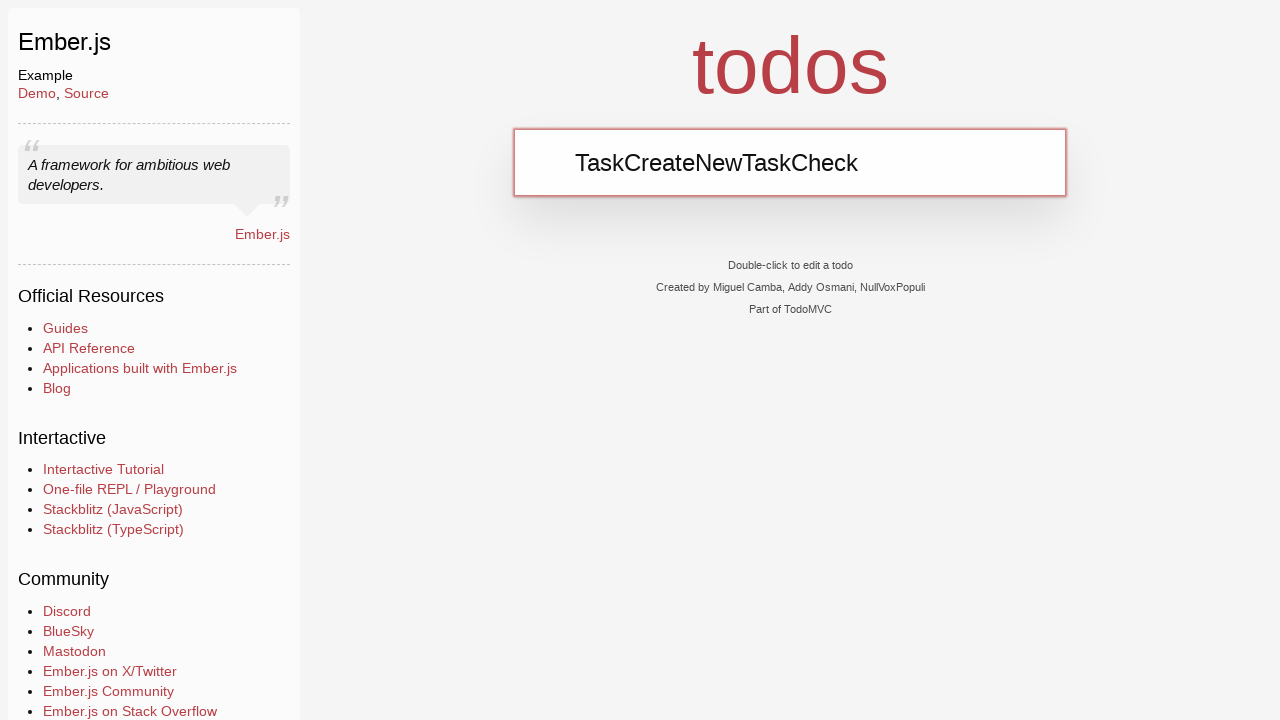

Pressed Enter to submit the new task
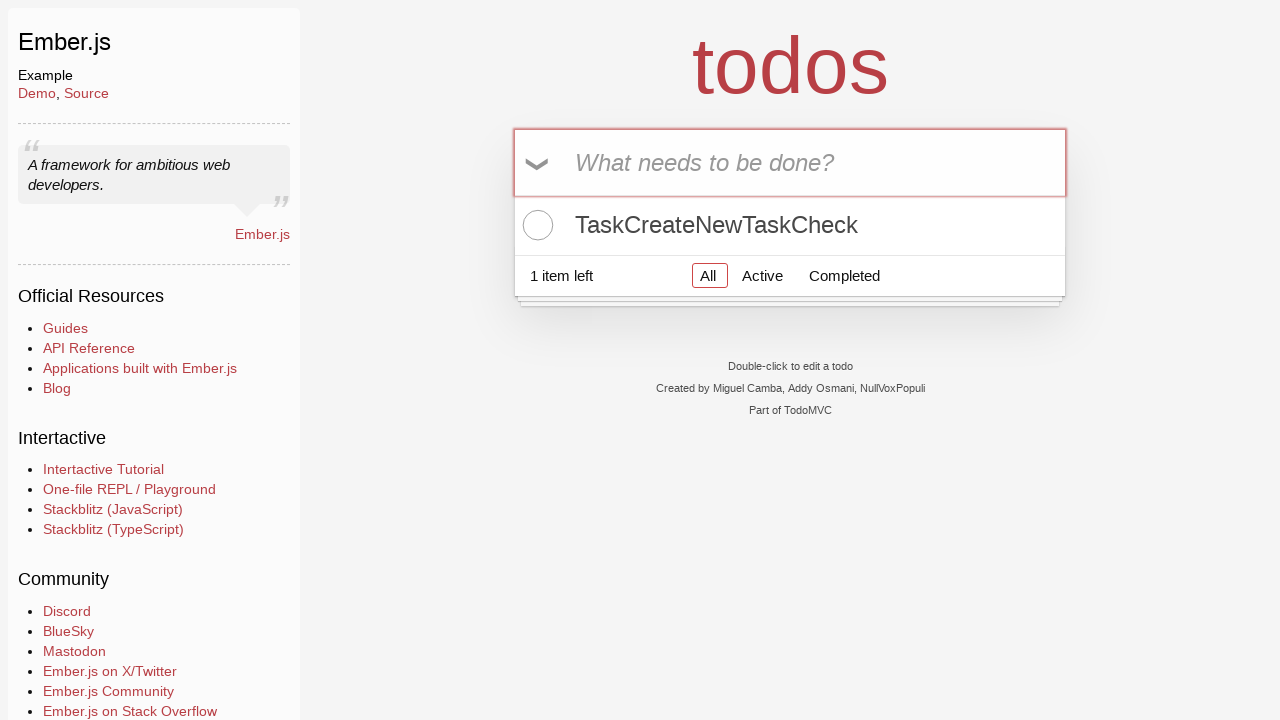

Retrieved task count after creation (expected 1, got 1)
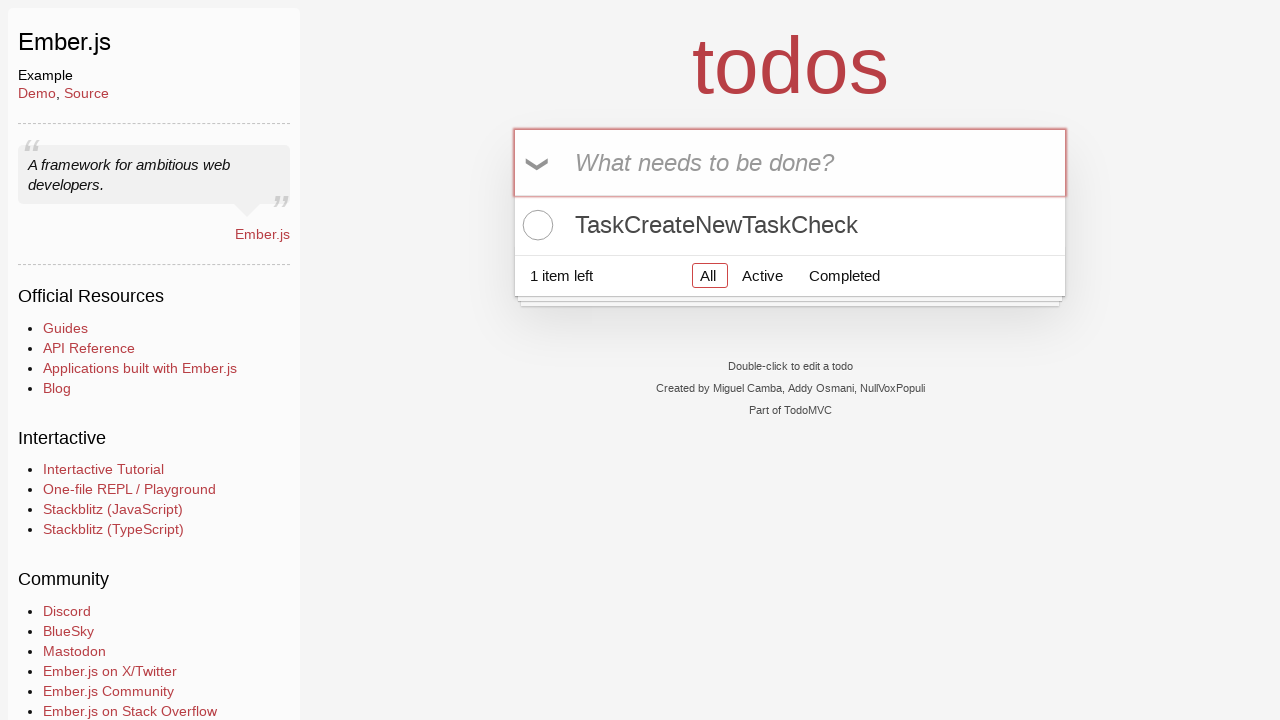

Verified that task count increased by exactly one
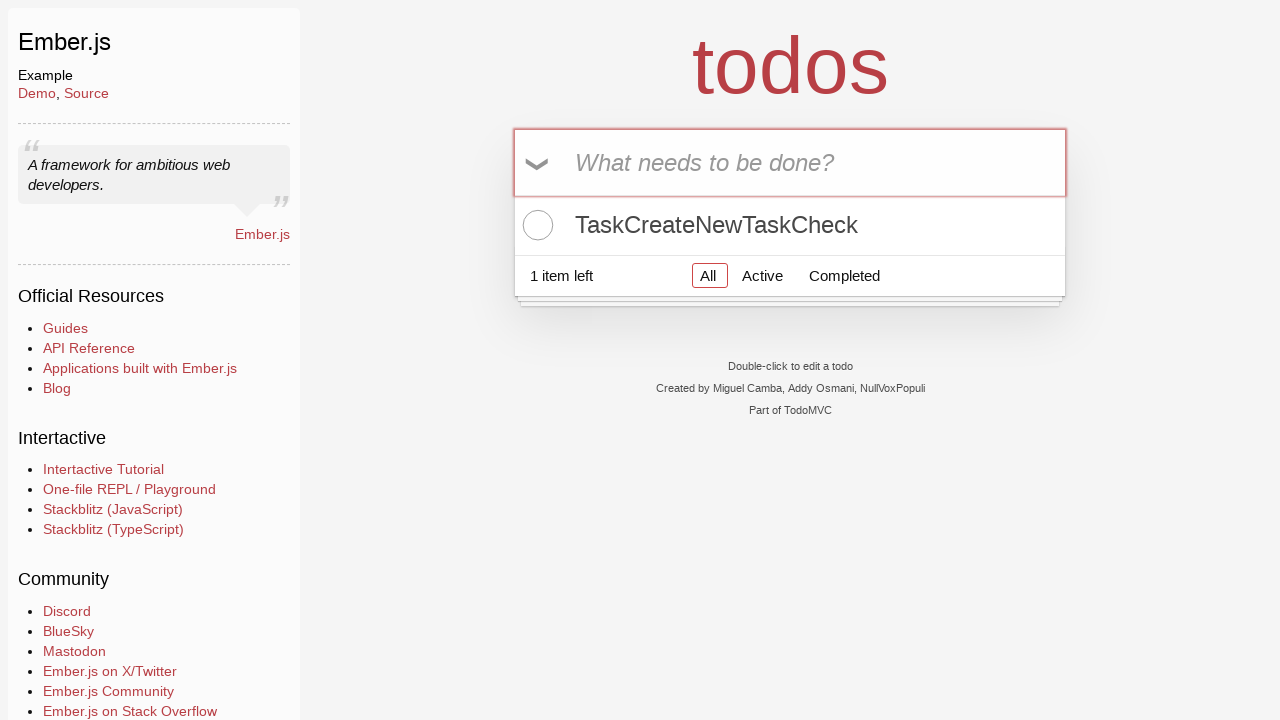

Located the newly created task 'TaskCreateNewTaskCheck' in the DOM
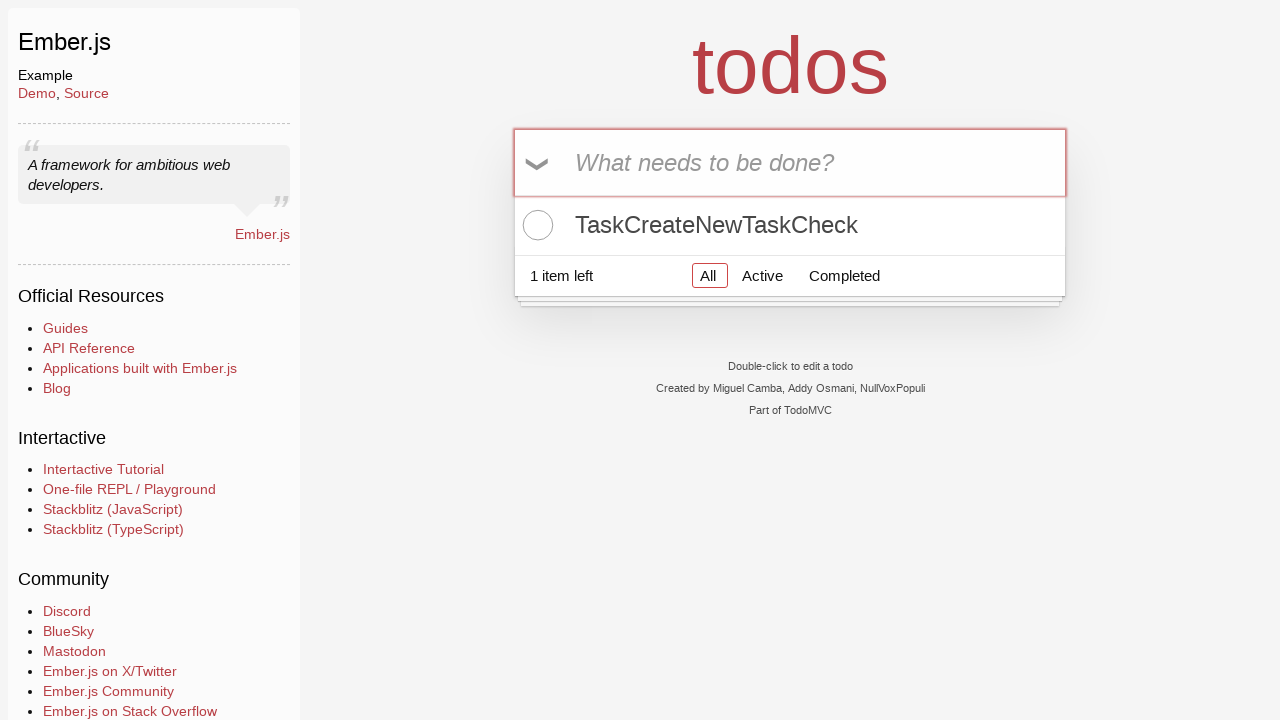

Verified that the new task is visible on the page
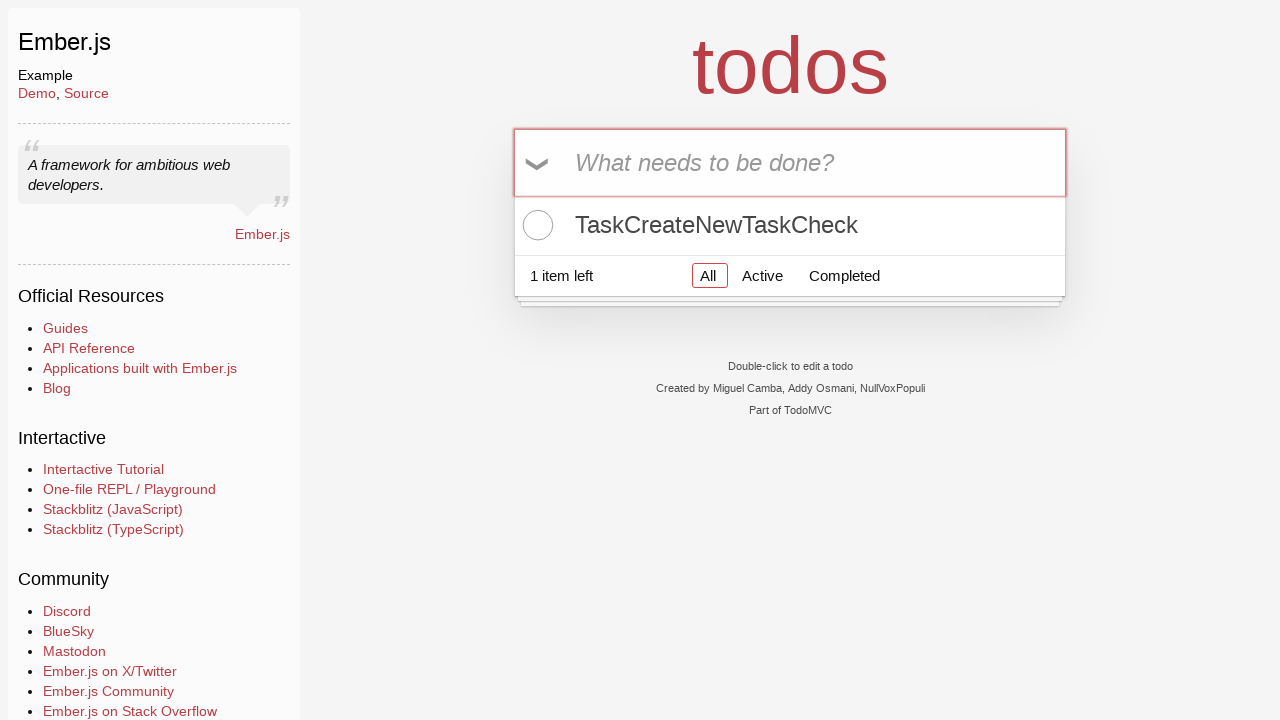

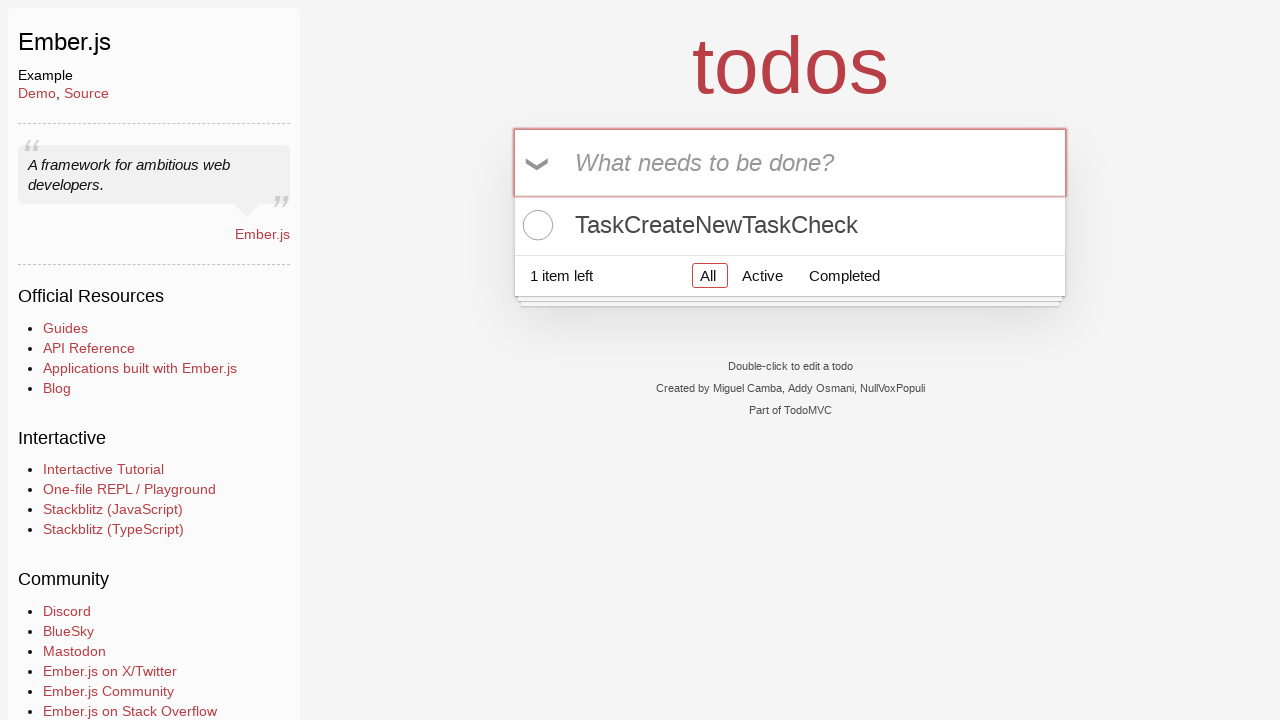